Tests that clicking the Song Lyrics submenu navigates to the lyrics page and verifies the URL matches the expected destination.

Starting URL: https://www.99-bottles-of-beer.net

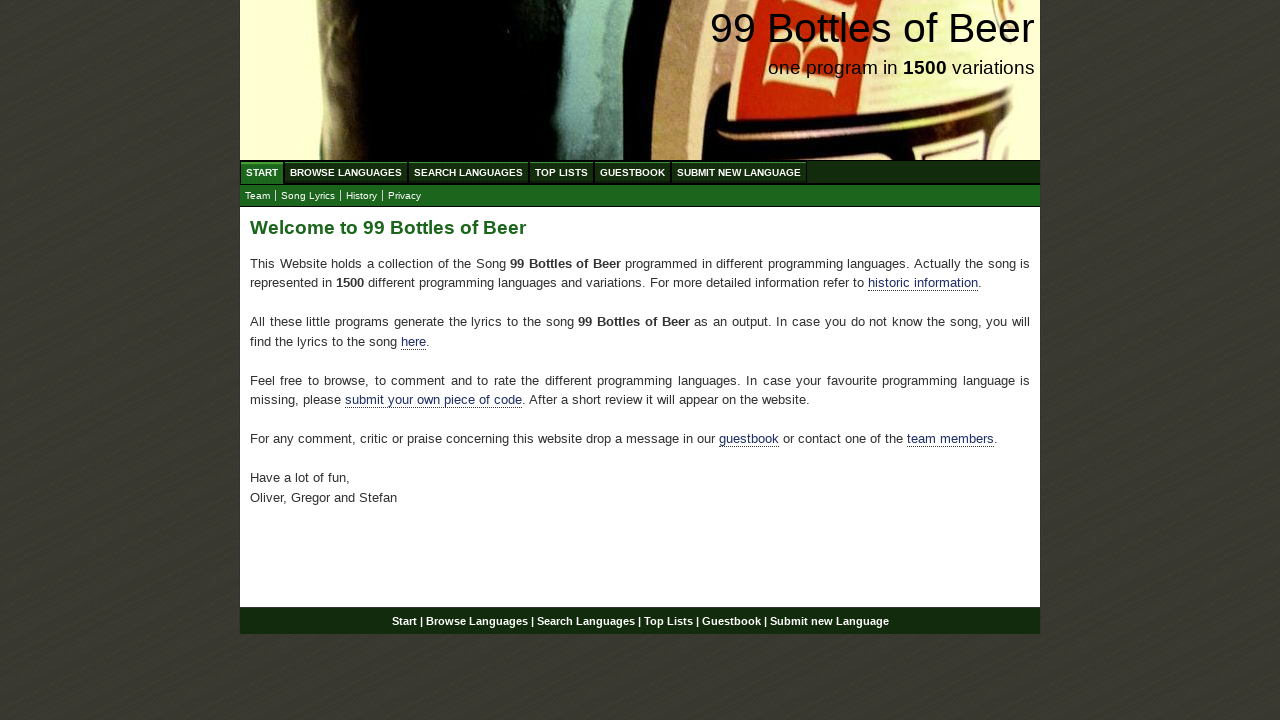

Clicked on the Song Lyrics submenu link at (308, 196) on a[href='lyrics.html']
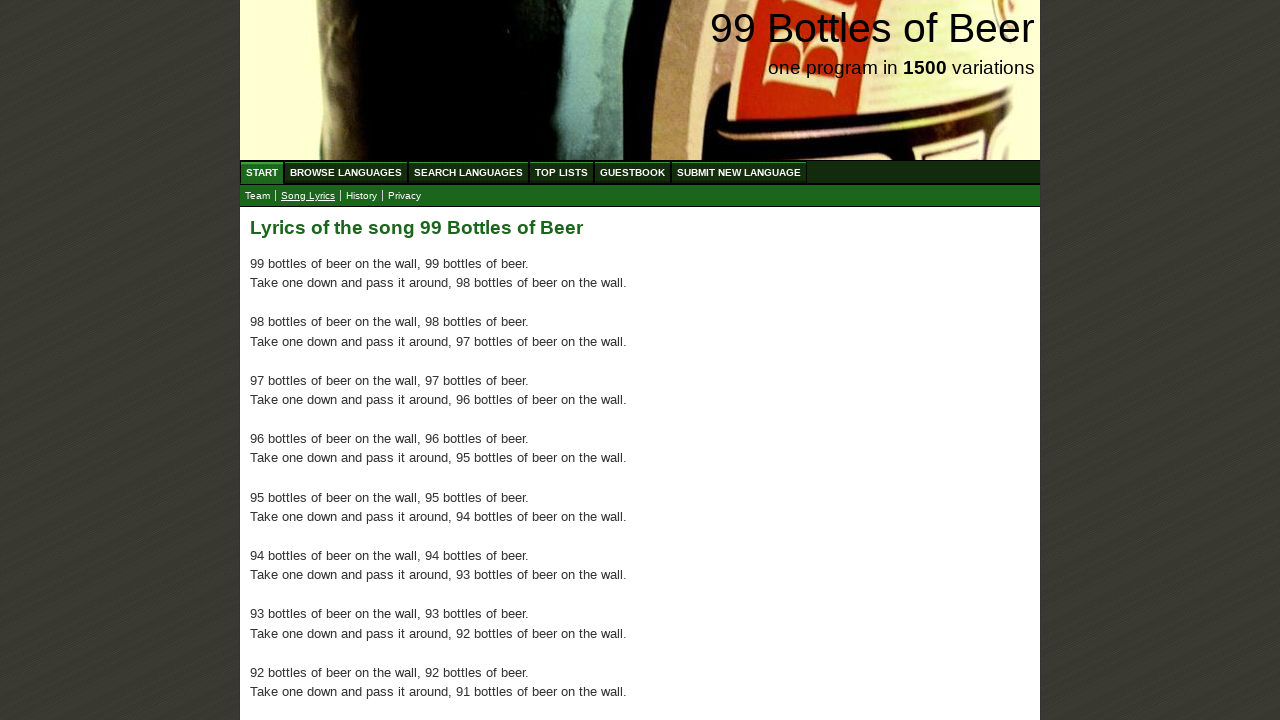

Verified navigation to Song Lyrics page (URL matches **/lyrics.html)
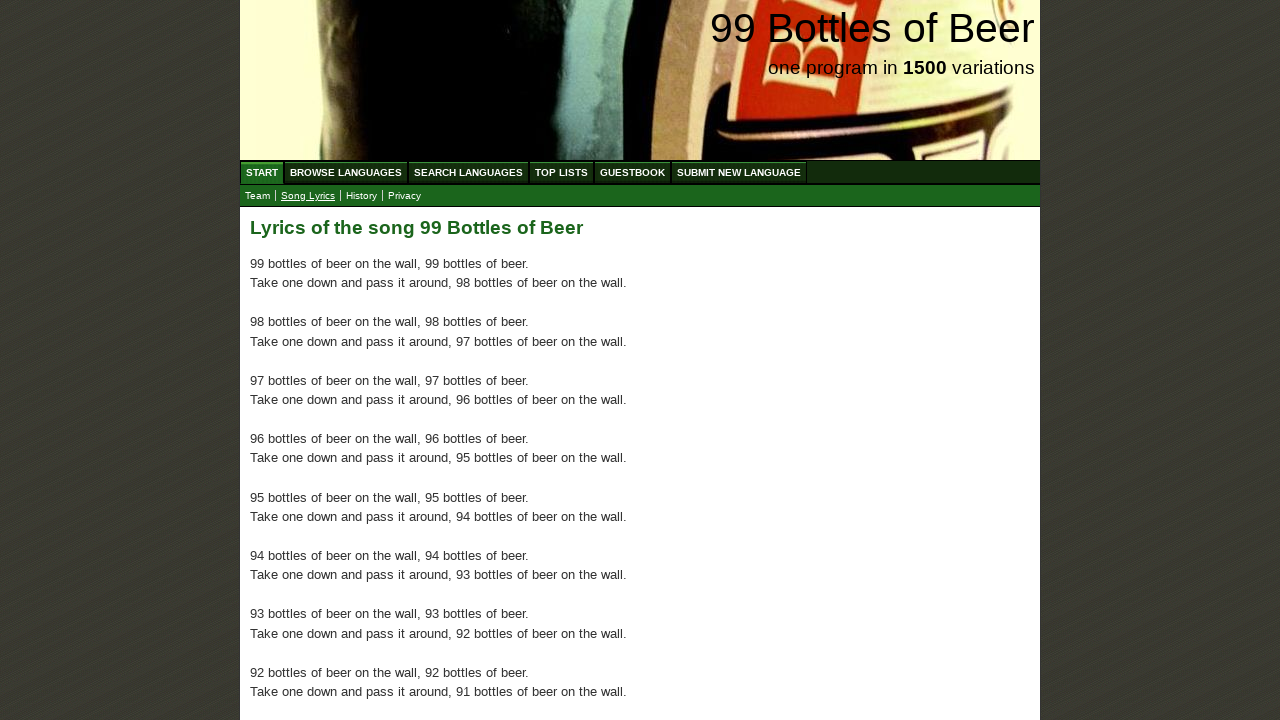

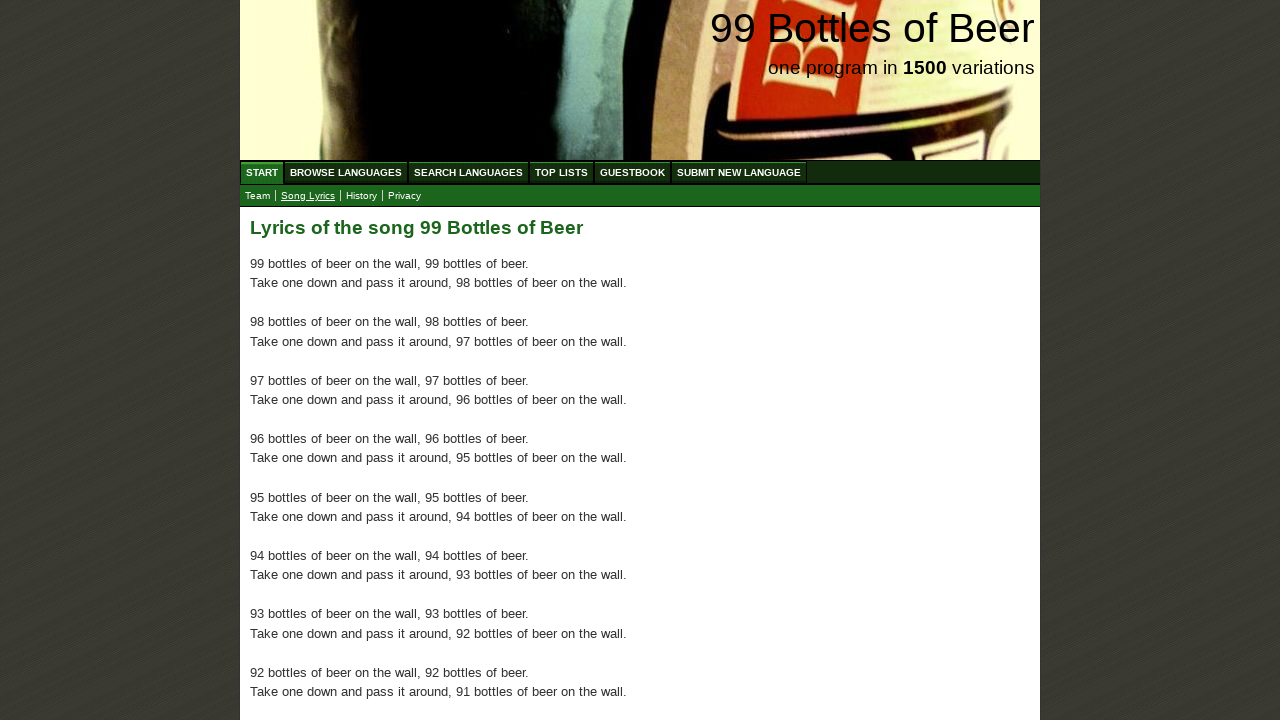